Tests browser viewport resizing during runtime by setting different viewport sizes and filling a text area.

Starting URL: https://omayo.blogspot.com/

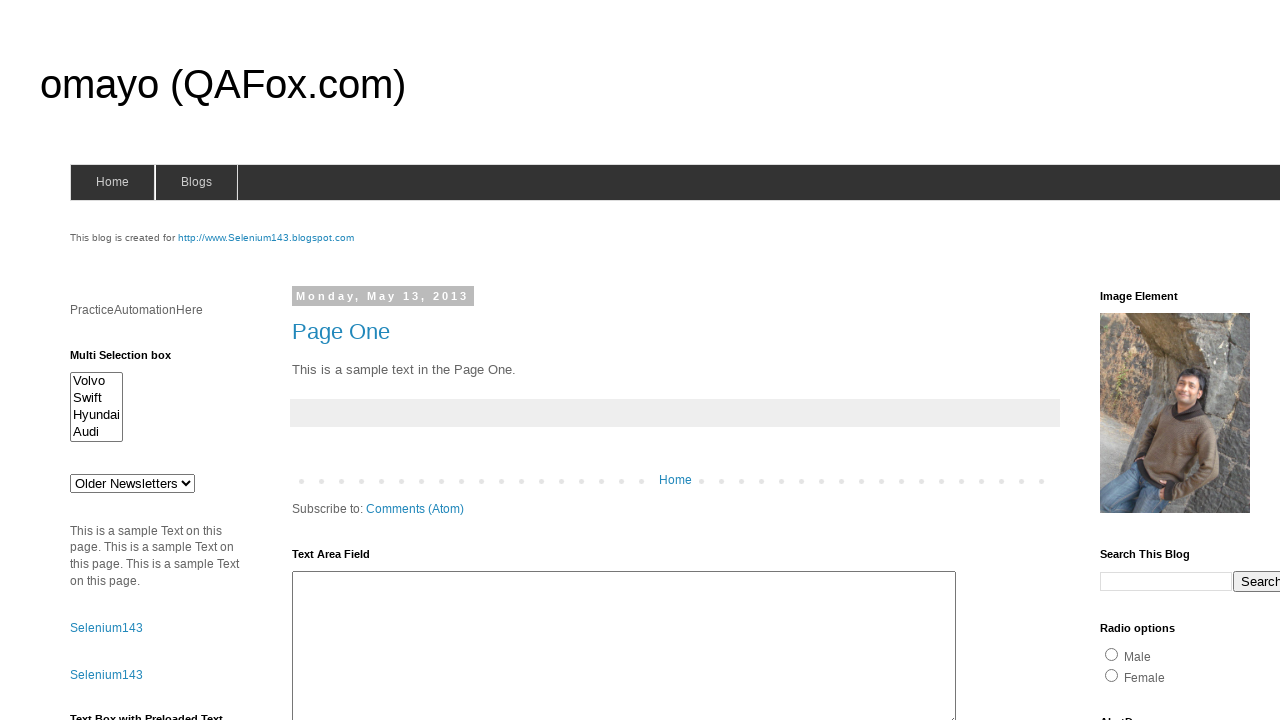

Set initial viewport size to 600x600 pixels
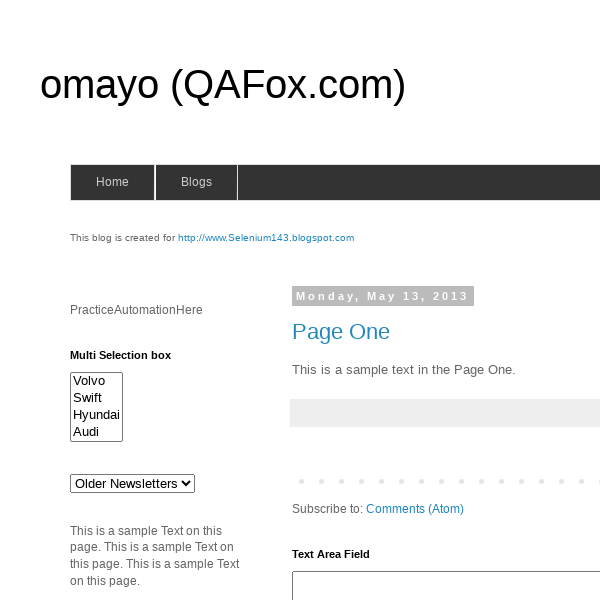

Filled text area with 'Hey Yogesh..!!' at 600x600 viewport on #ta1
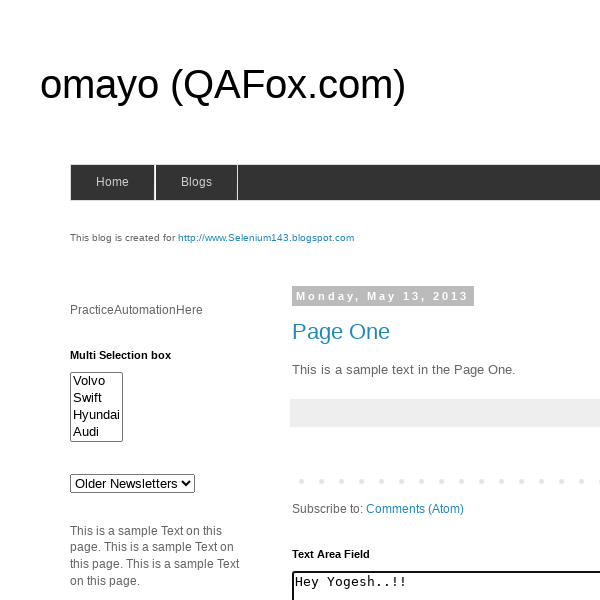

Resized viewport to iPhone X dimensions (375x812)
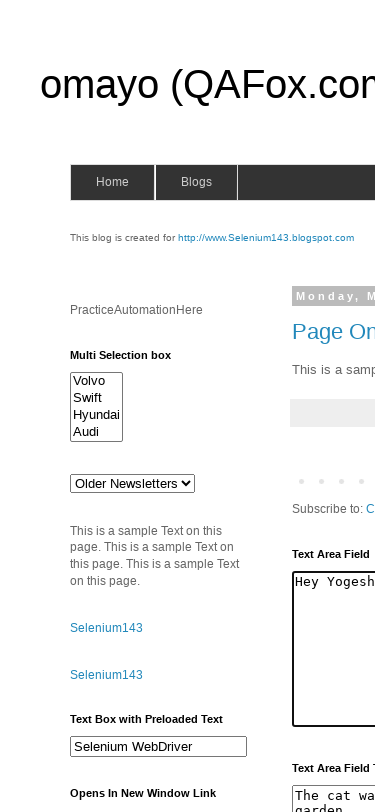

Navigated to https://omayo.blogspot.com/ at iPhone X viewport size
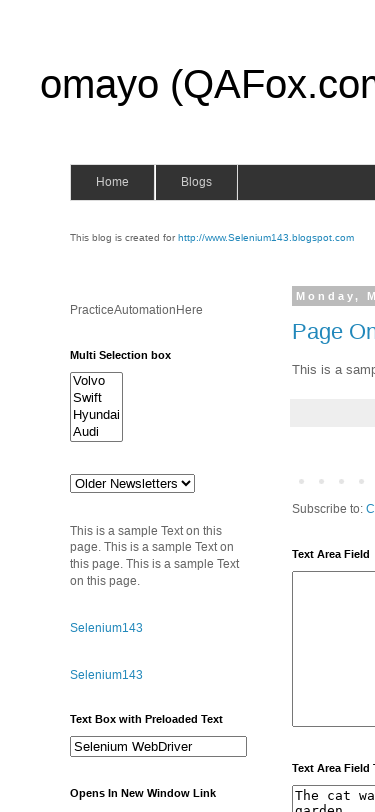

Filled text area with 'Hey Yogesh..!!' at iPhone X viewport size (375x812) on #ta1
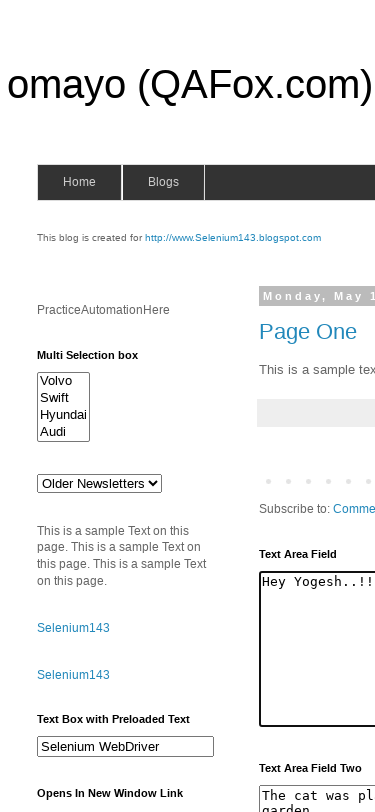

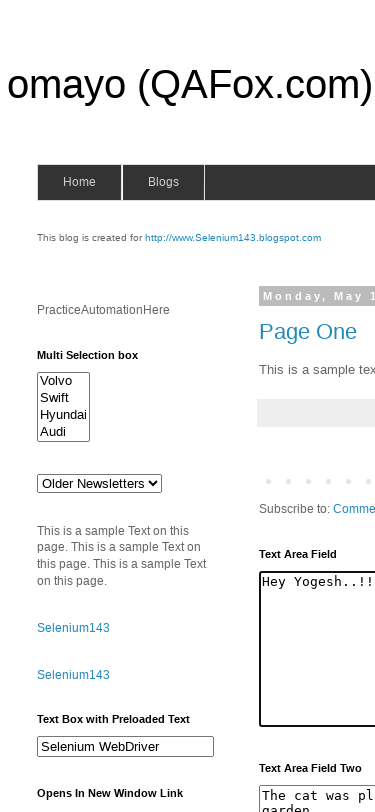